Tests the AngularJS homepage greeting using Page Object pattern by typing a name and verifying the greeting message

Starting URL: http://www.angularjs.org

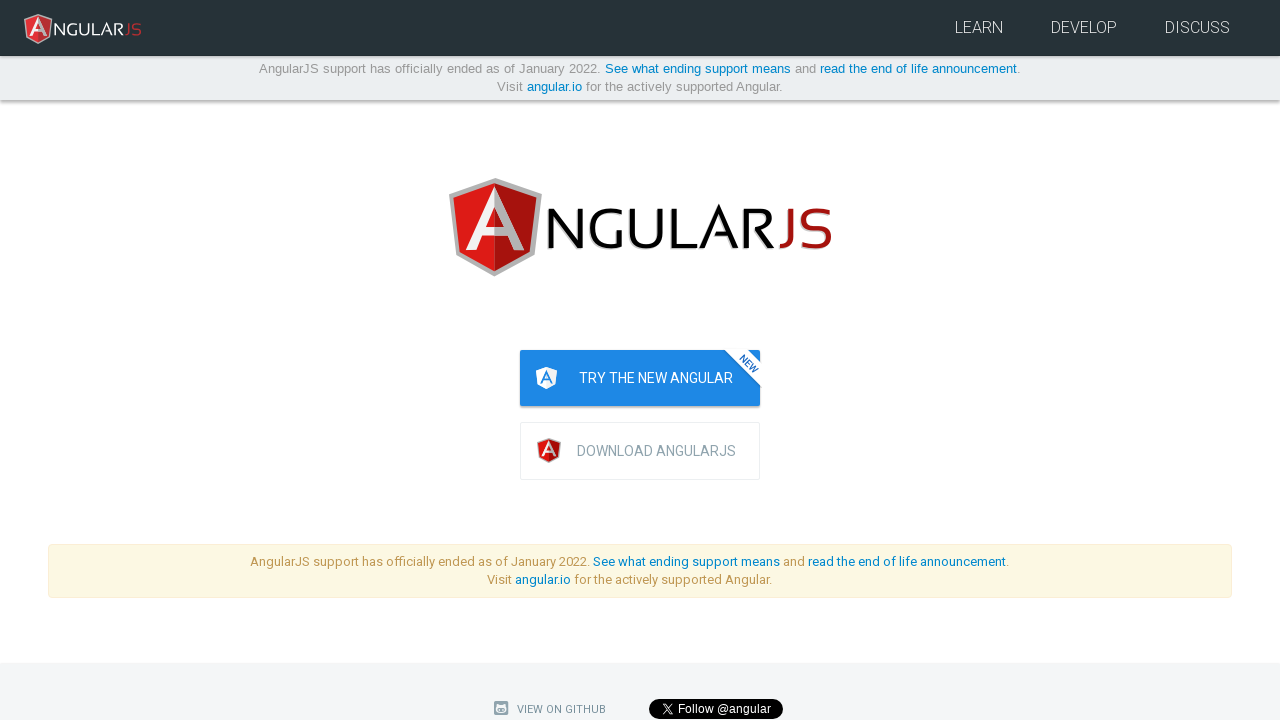

Filled yourName input field with 'Julie' on input[ng-model='yourName']
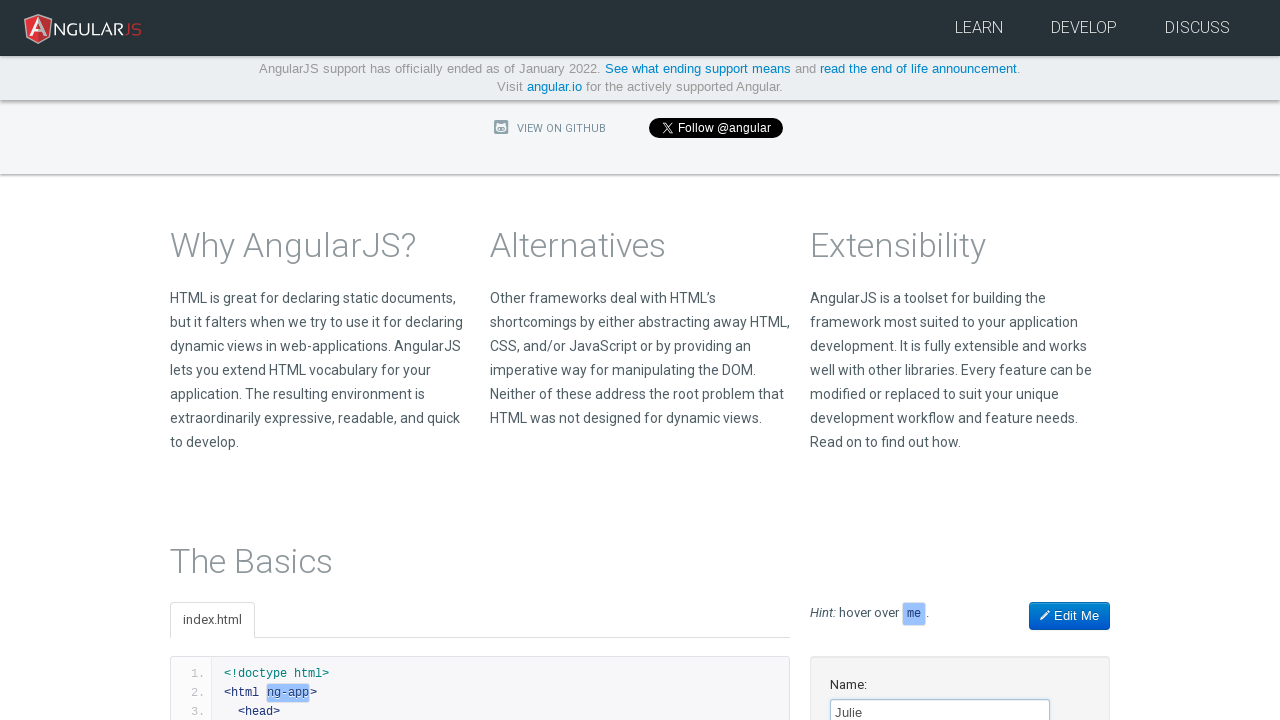

Greeting message 'Hello Julie!' appeared on page
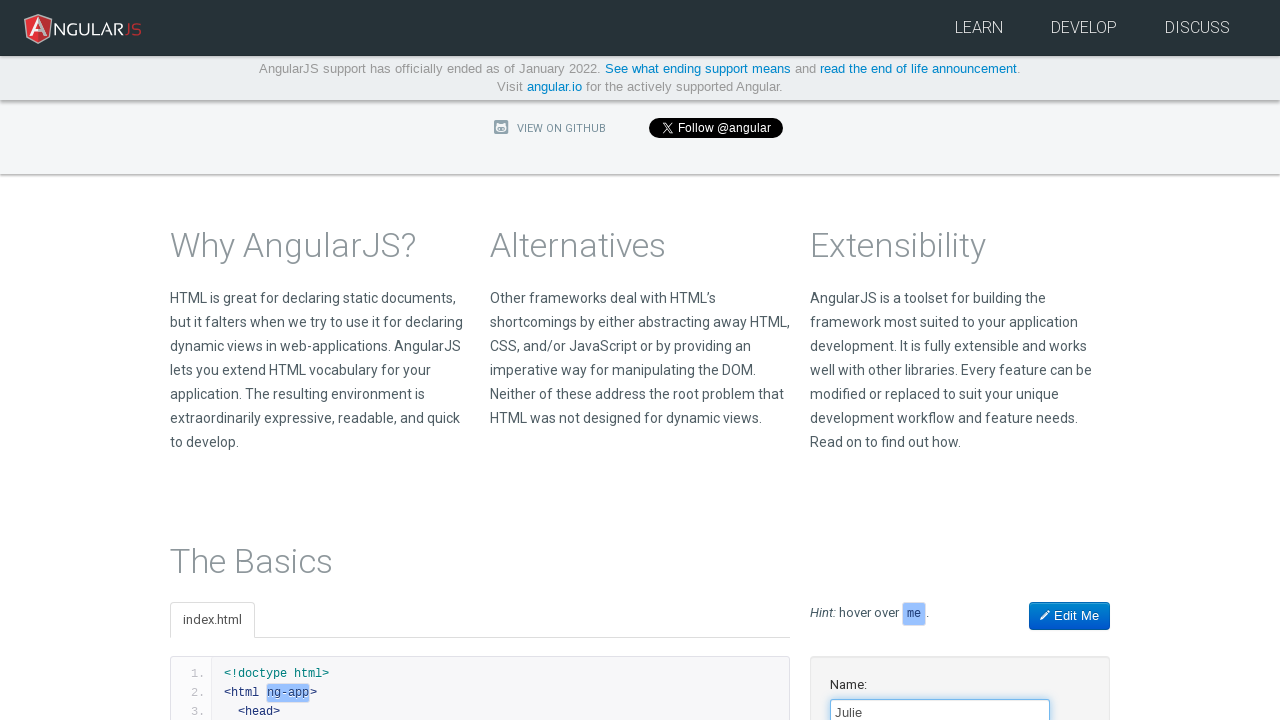

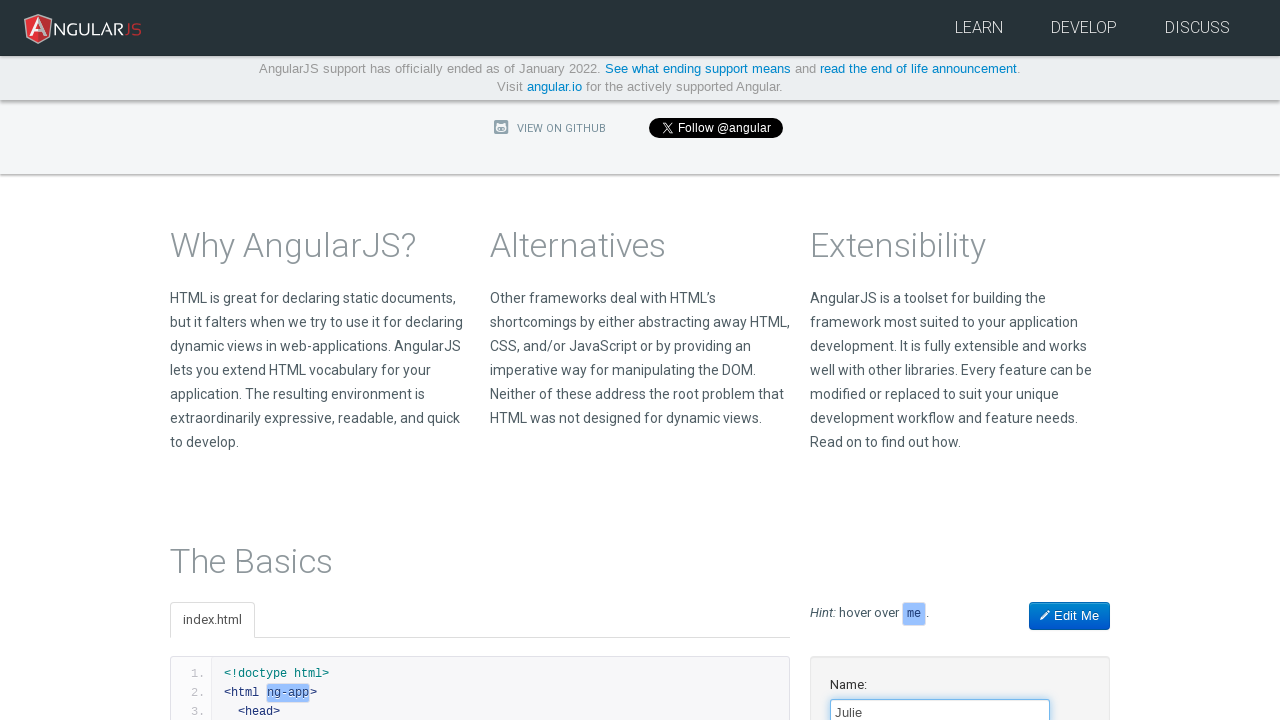